Tests adding multiple todo items to the list and verifies they appear correctly

Starting URL: https://demo.playwright.dev/todomvc

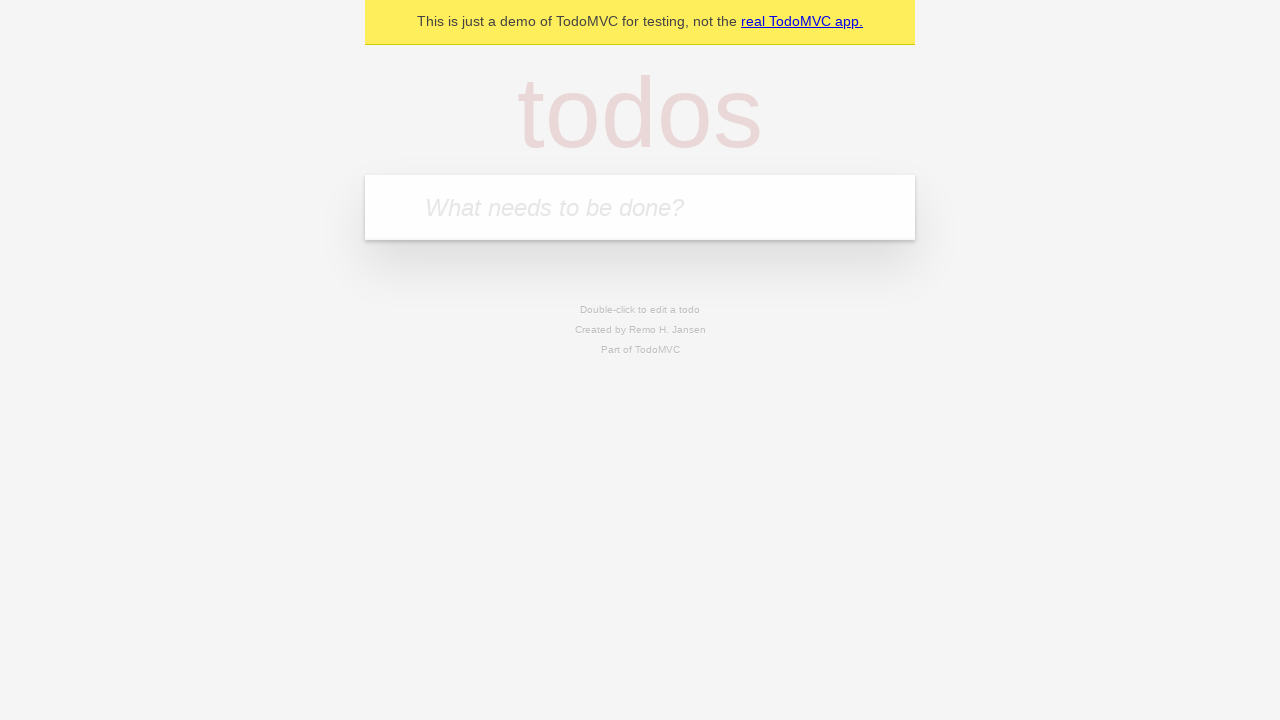

Located the 'What needs to be done?' input field
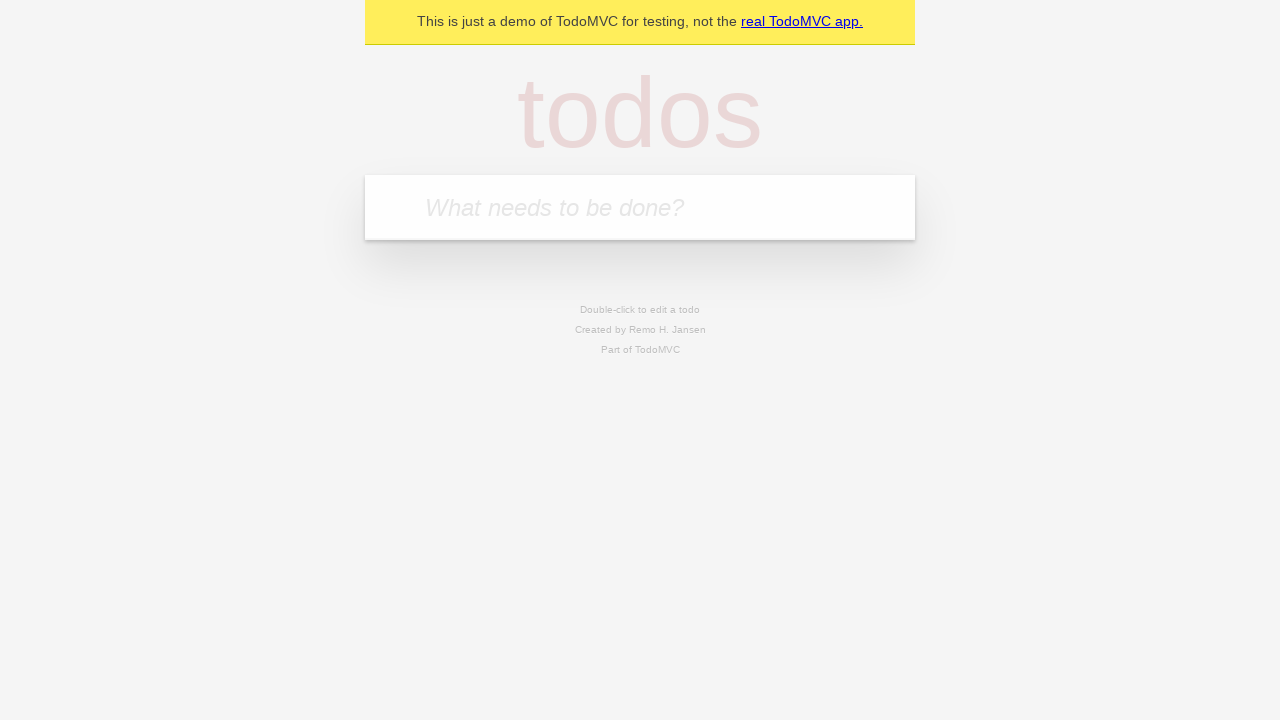

Filled input field with 'buy some cheese' on internal:attr=[placeholder="What needs to be done?"i]
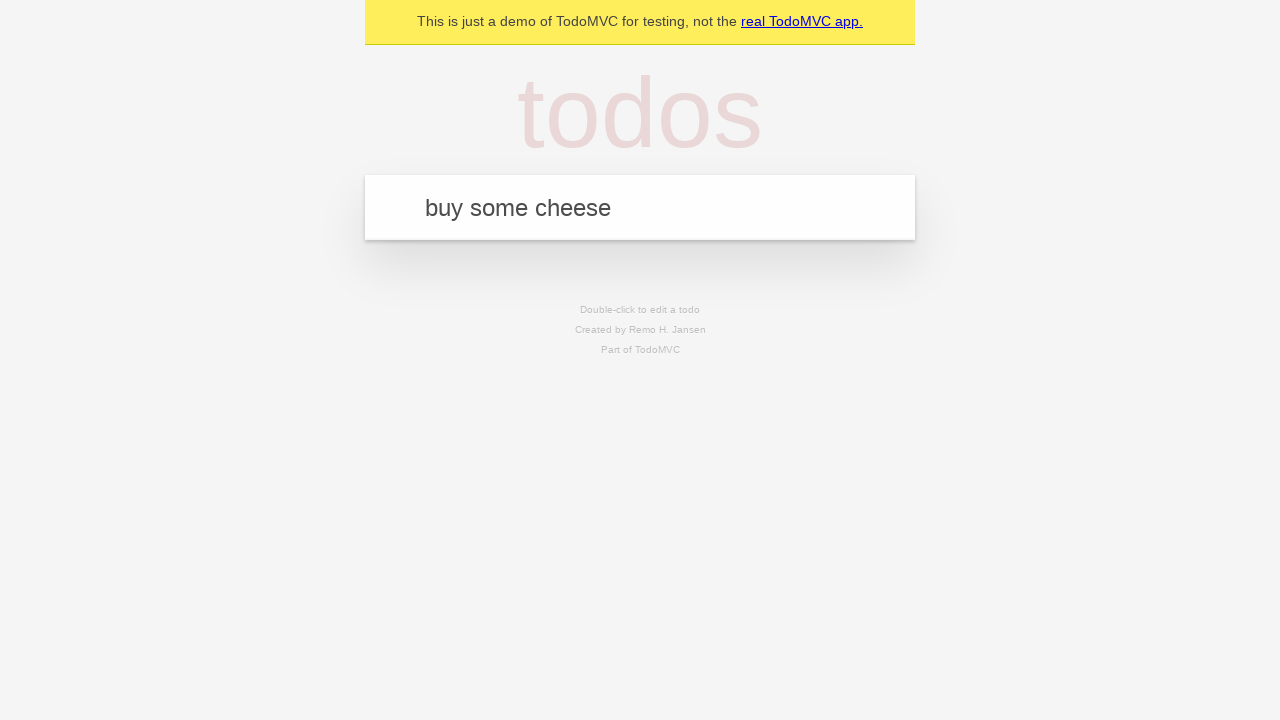

Pressed Enter to add first todo item on internal:attr=[placeholder="What needs to be done?"i]
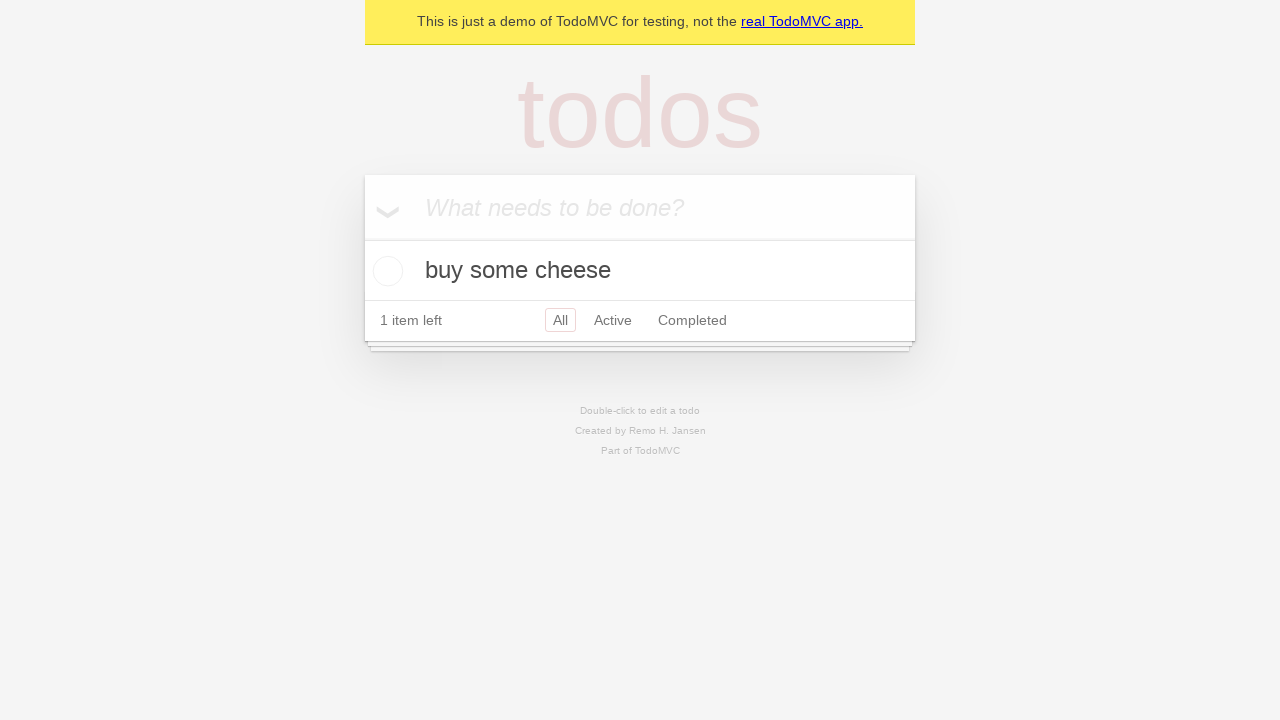

Verified first todo item appeared in the list
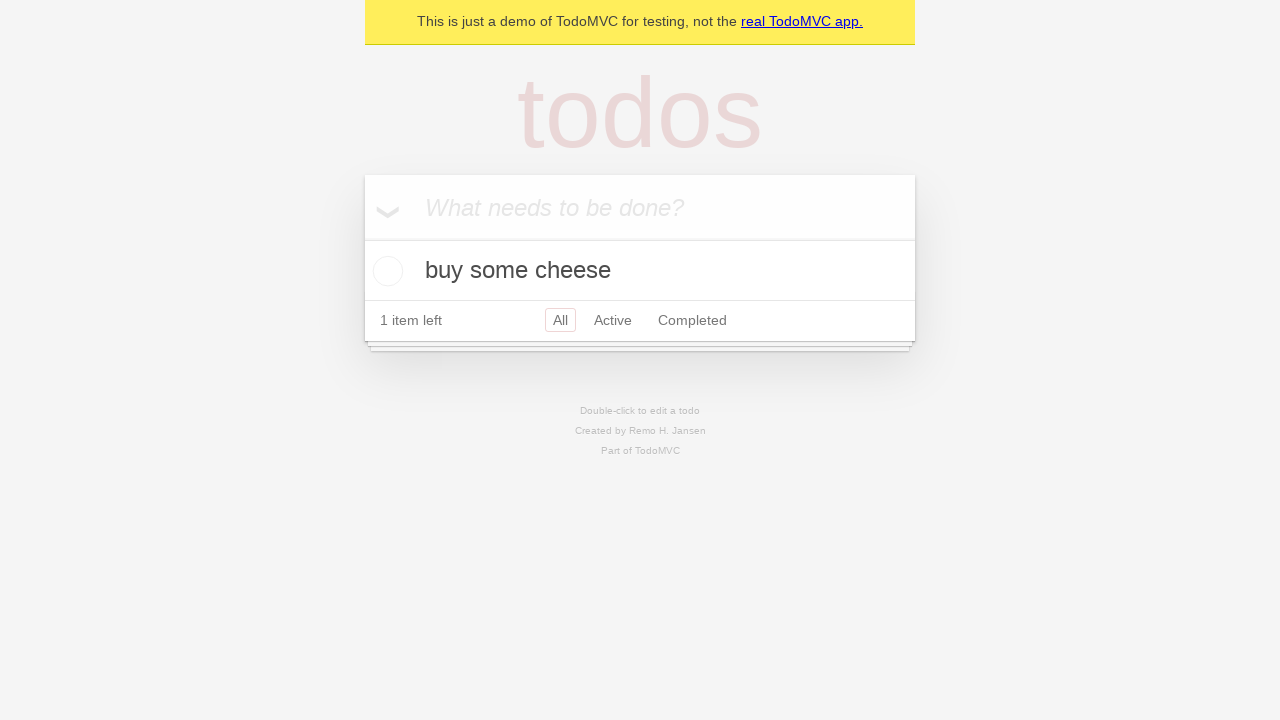

Filled input field with 'feed the cat' on internal:attr=[placeholder="What needs to be done?"i]
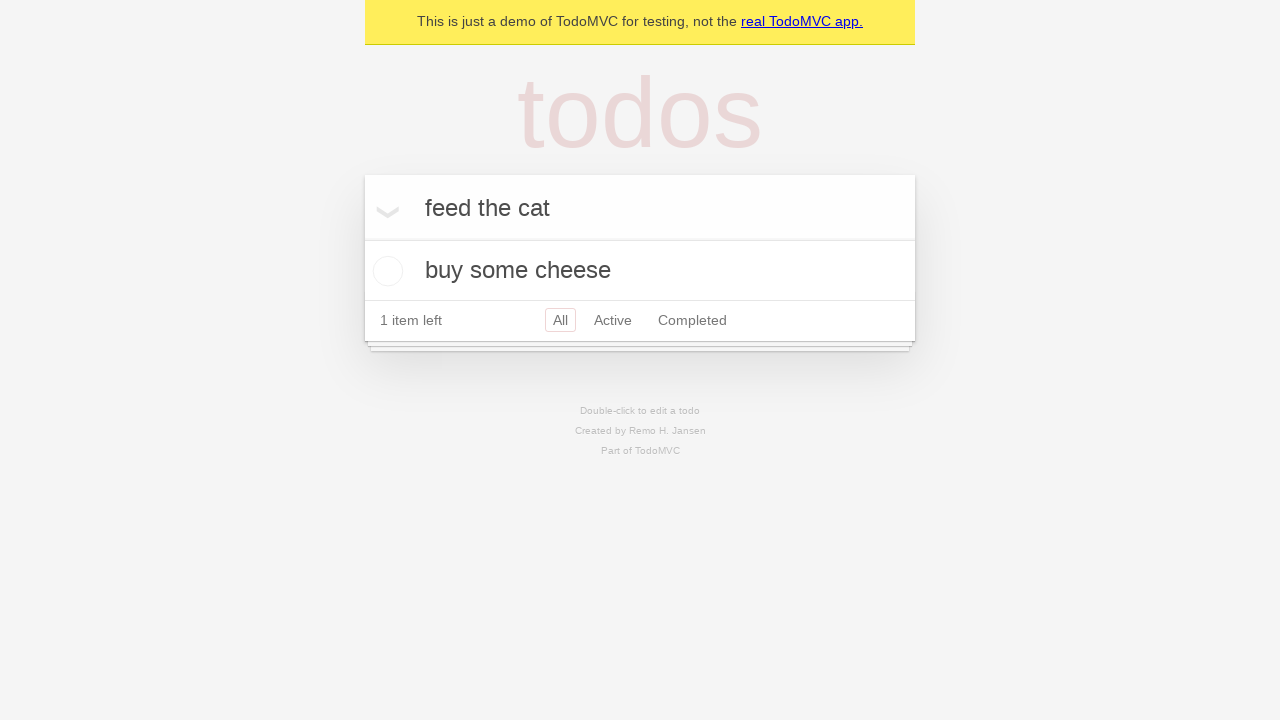

Pressed Enter to add second todo item on internal:attr=[placeholder="What needs to be done?"i]
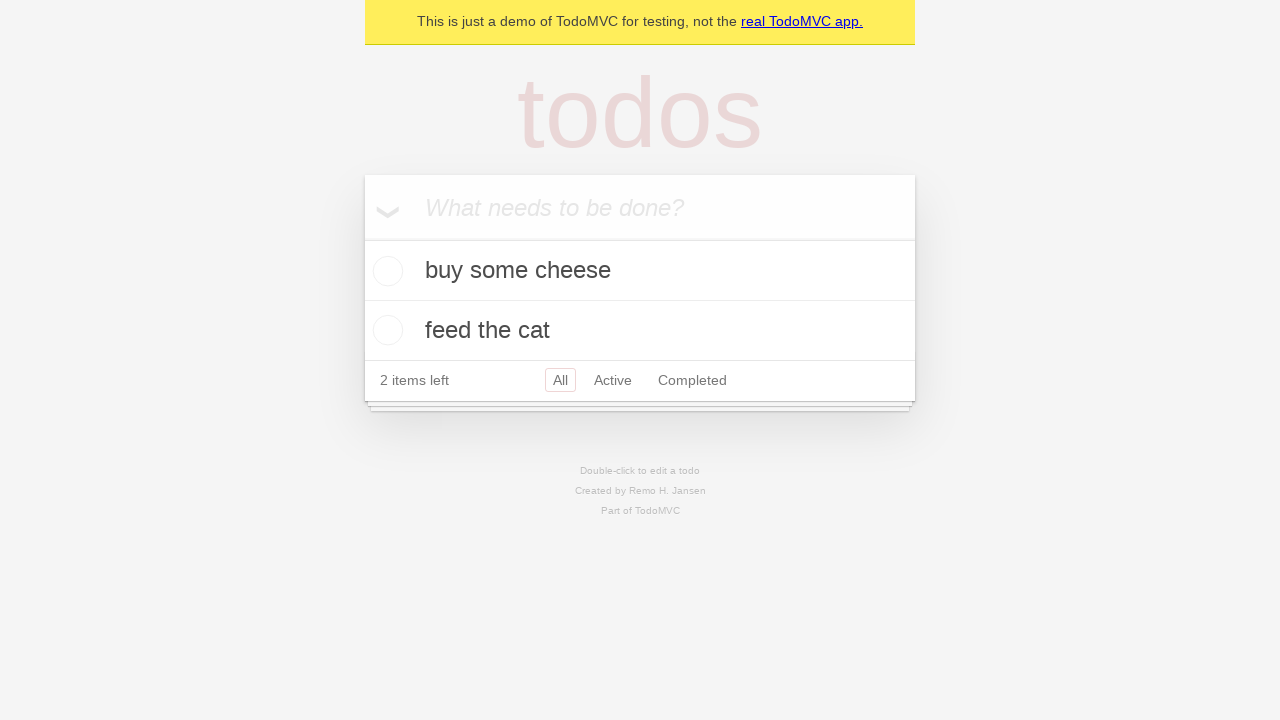

Verified second todo item appeared, list now contains 2 items
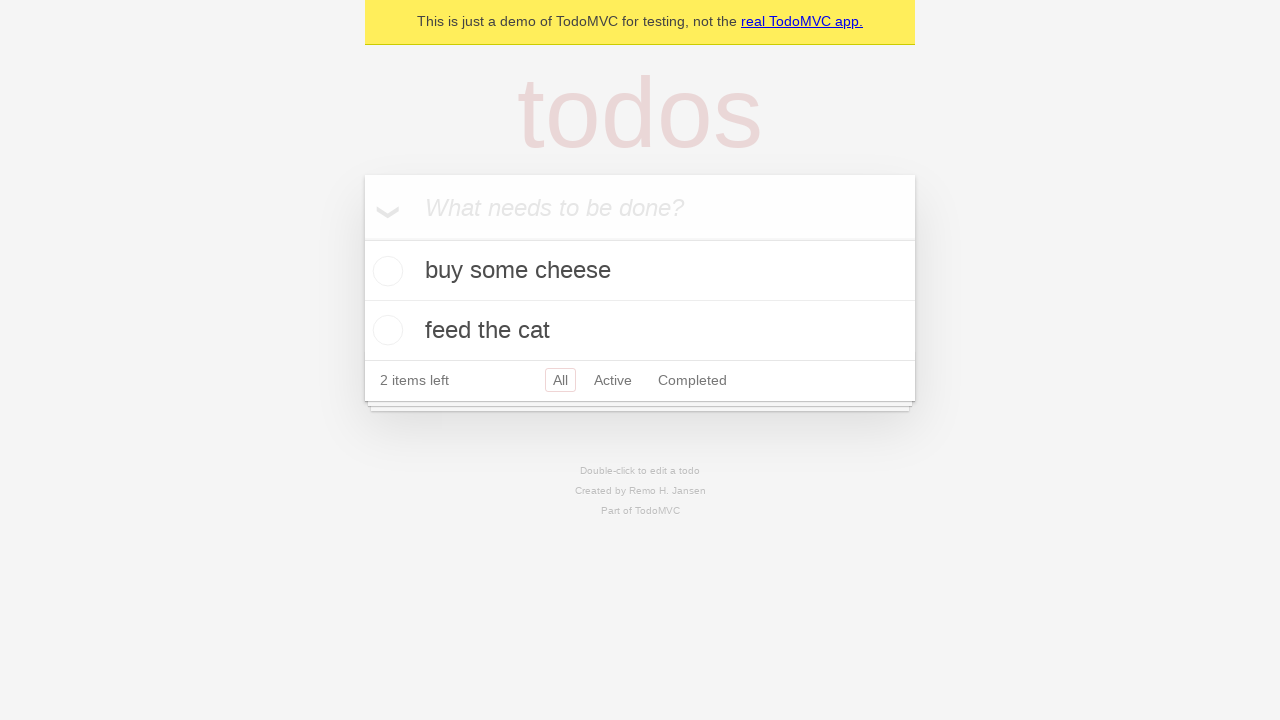

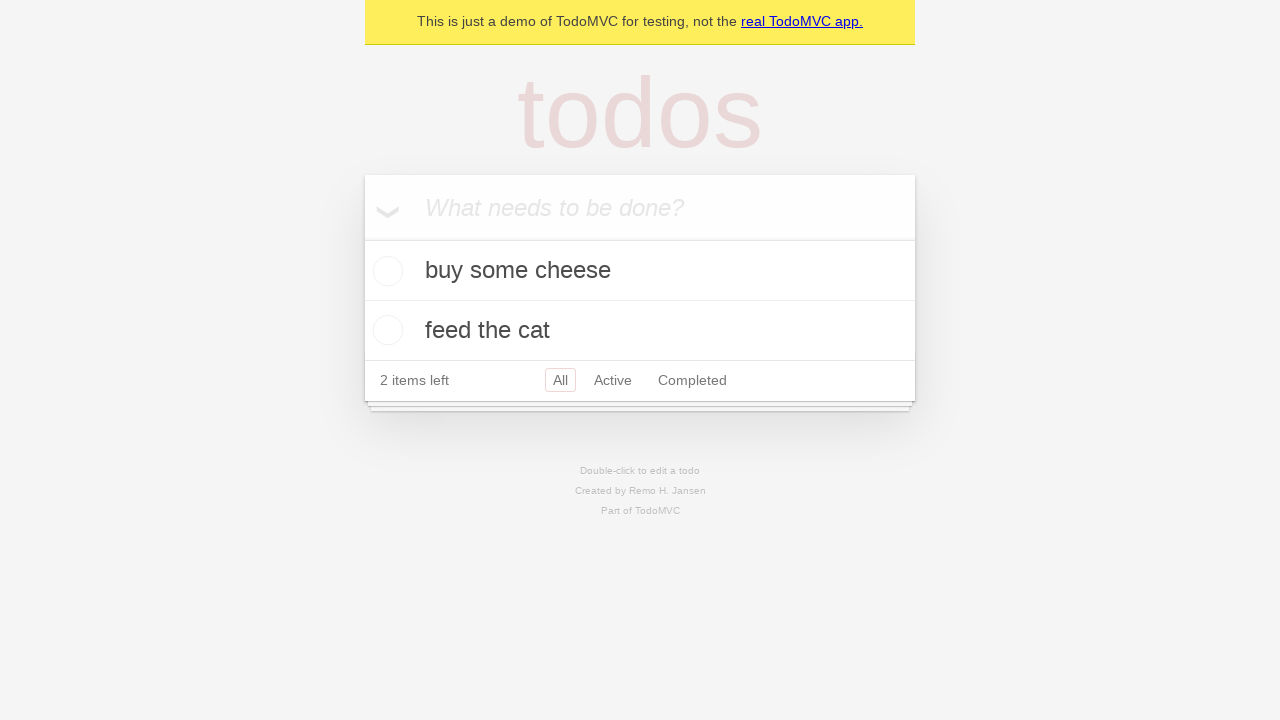